Tests JavaScript information alert by clicking the "Click for JS Alert" button, accepting the alert, and verifying the success message is displayed.

Starting URL: https://practice.cydeo.com/javascript_alerts

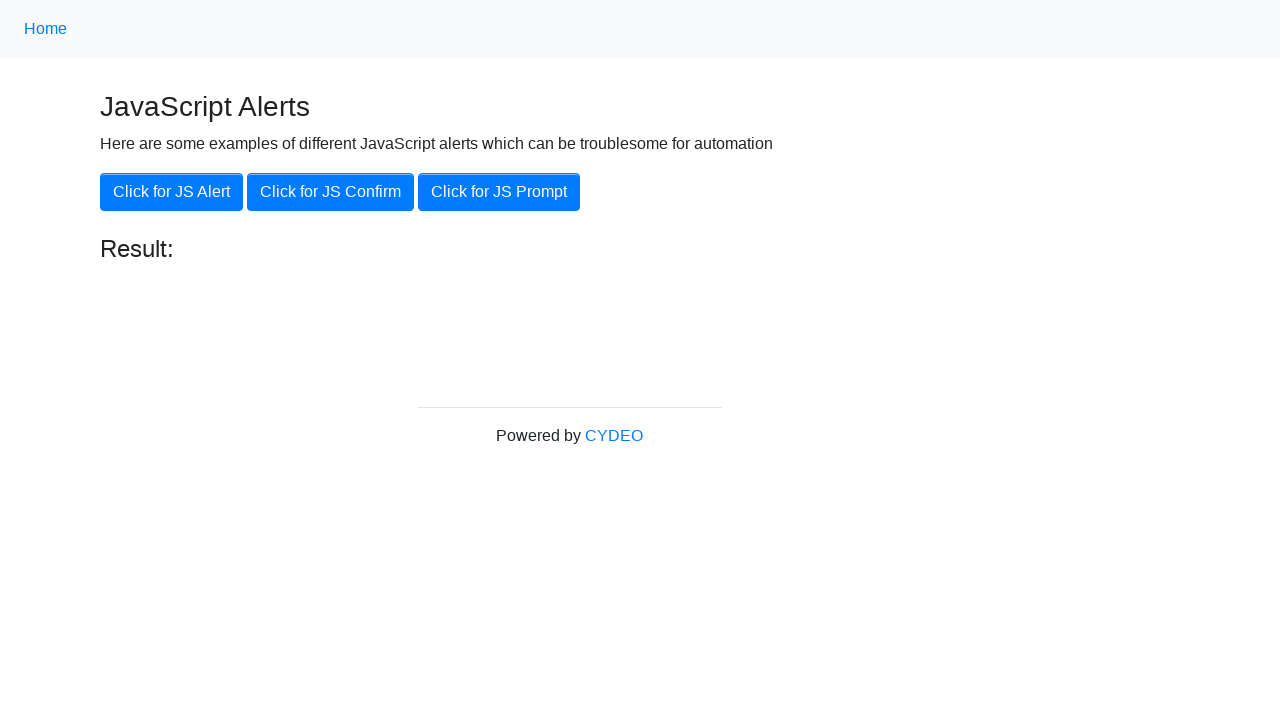

Clicked the 'Click for JS Alert' button at (172, 192) on xpath=//button[.='Click for JS Alert']
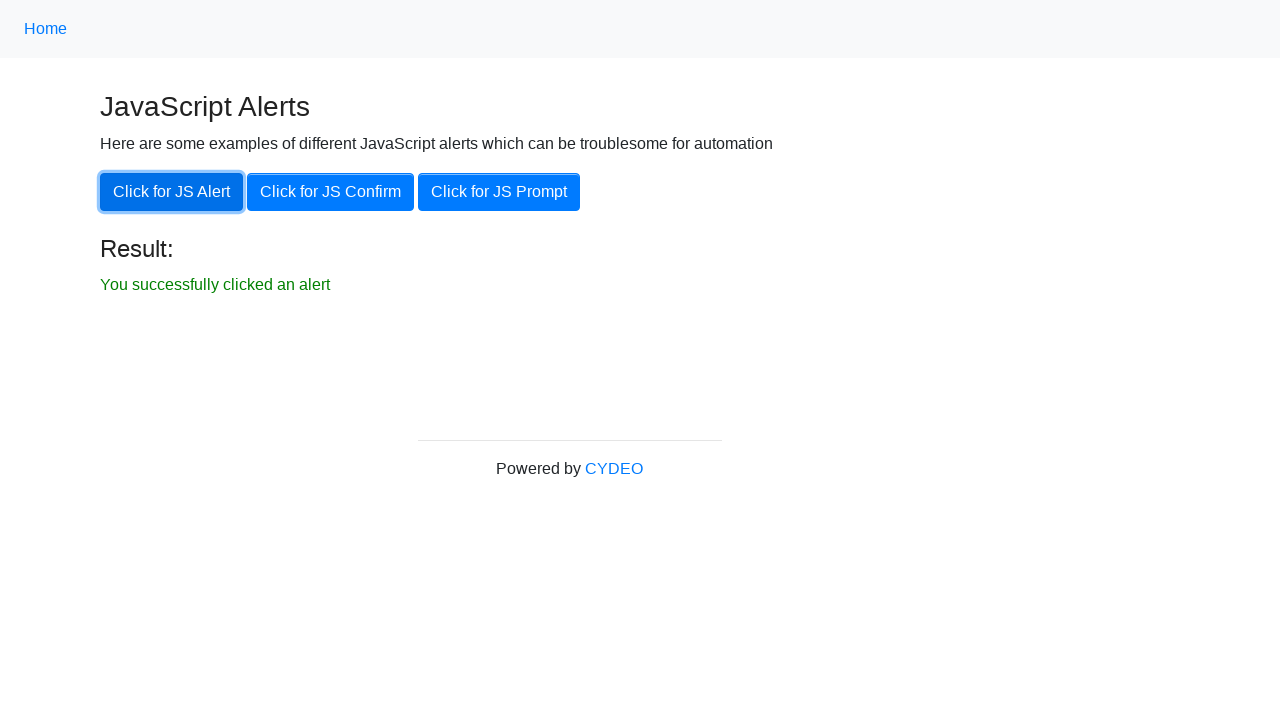

Set up dialog handler to accept alerts
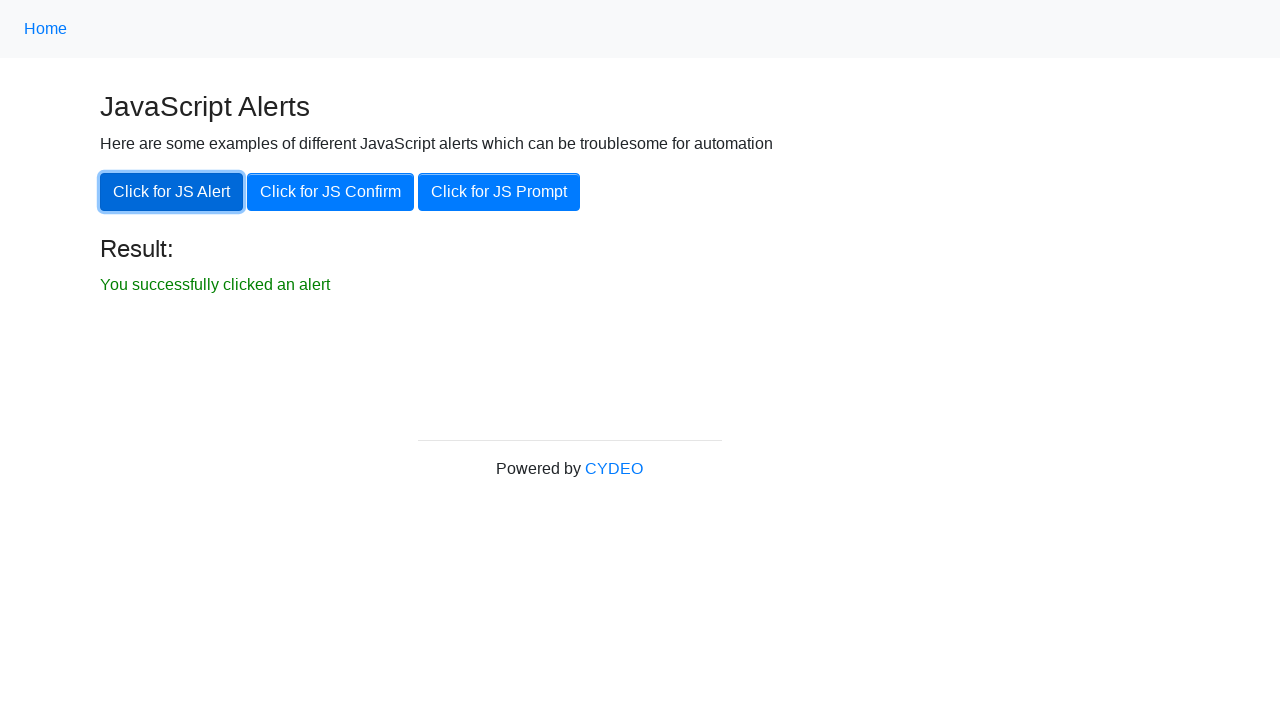

Clicked the 'Click for JS Alert' button again to trigger alert at (172, 192) on xpath=//button[.='Click for JS Alert']
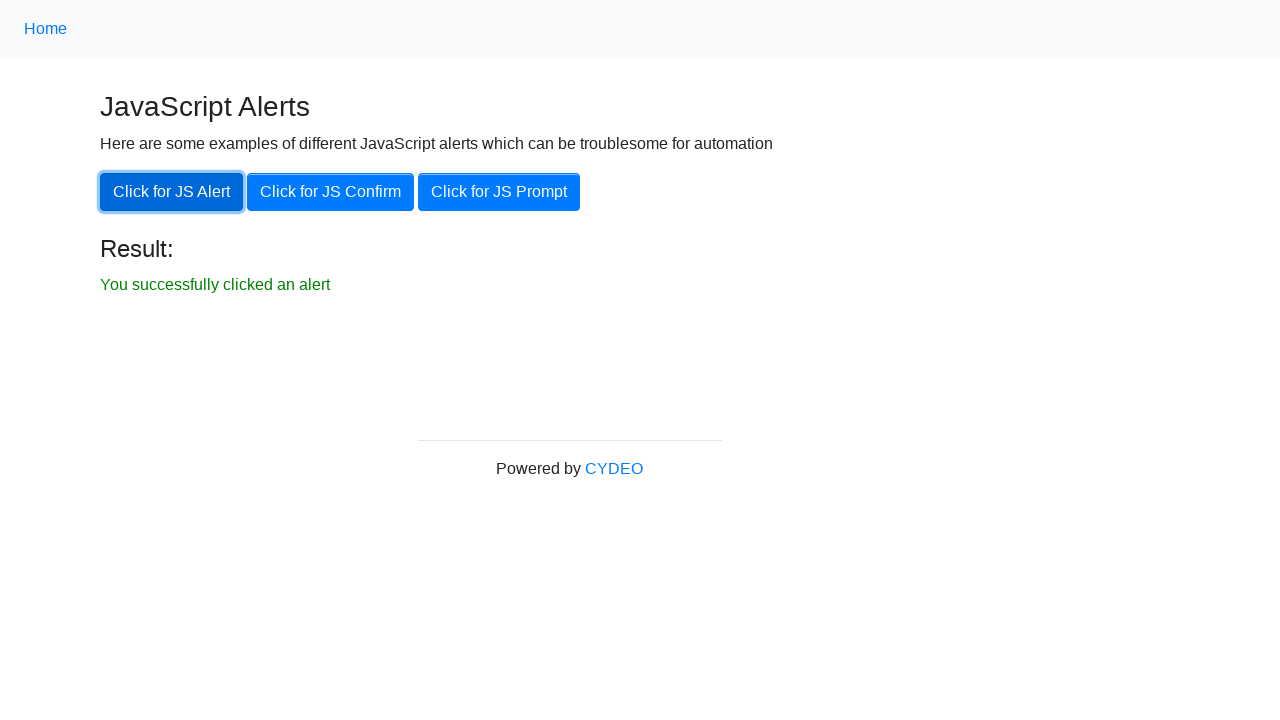

Success message appeared after accepting alert
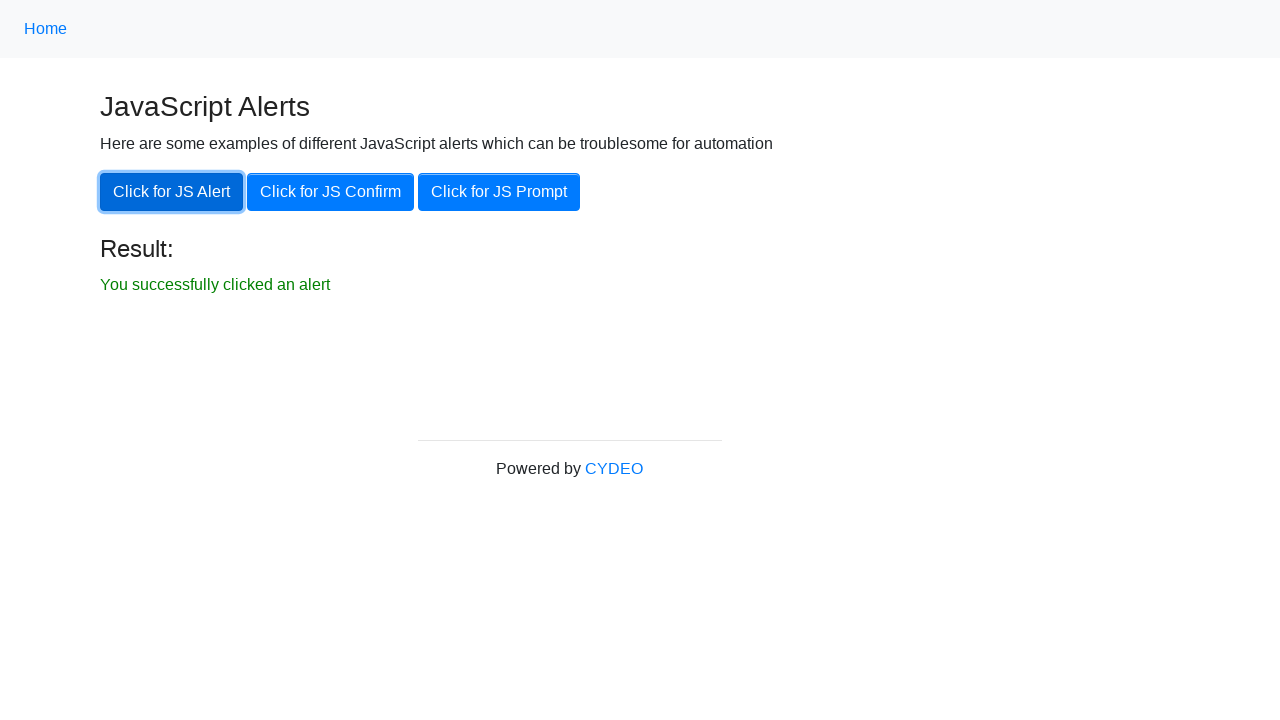

Verified success message text matches expected content
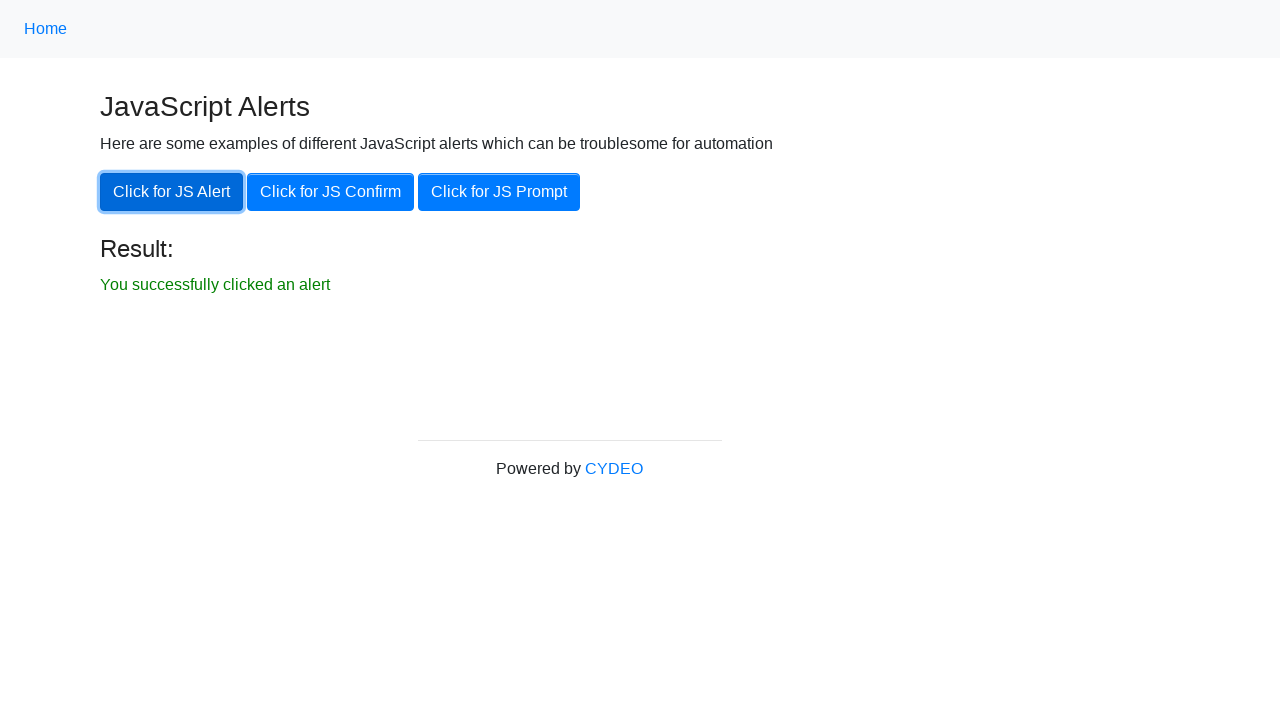

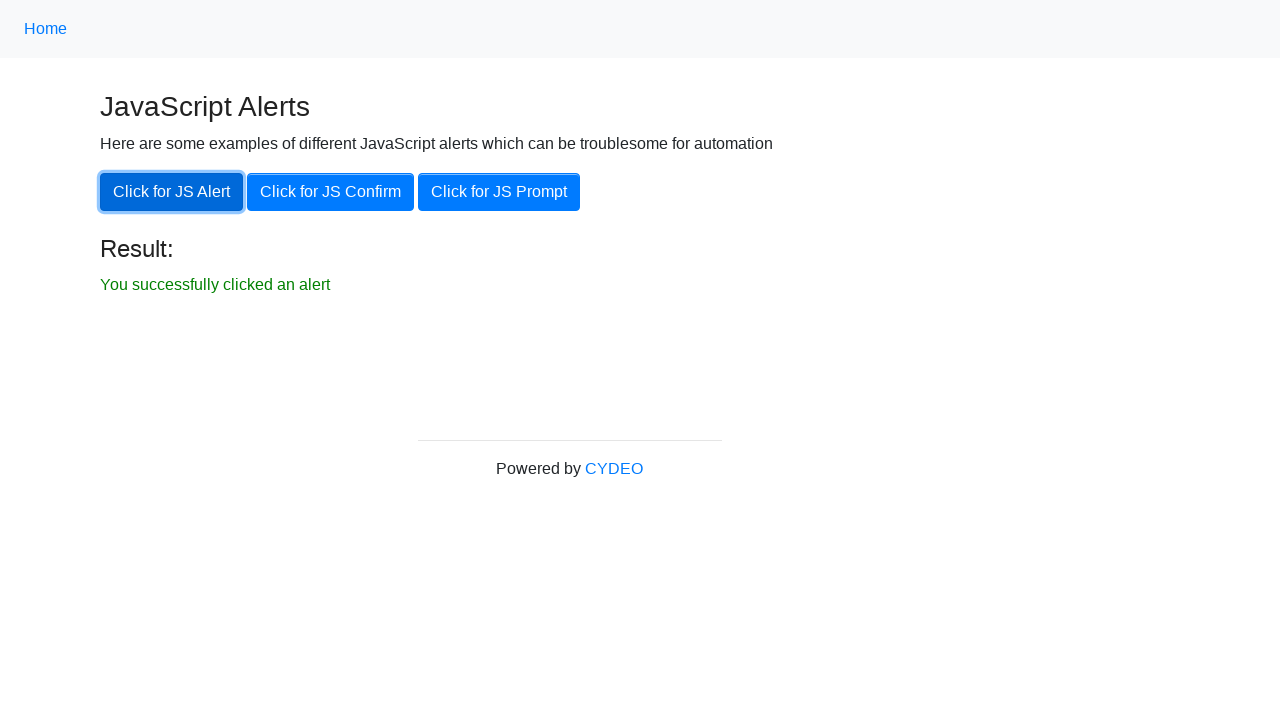